Navigates to a practice automation page with tables, scrolls to a table element, clicks on it, and then iterates through all table cells to read their content

Starting URL: https://practice-automation.com/tables/

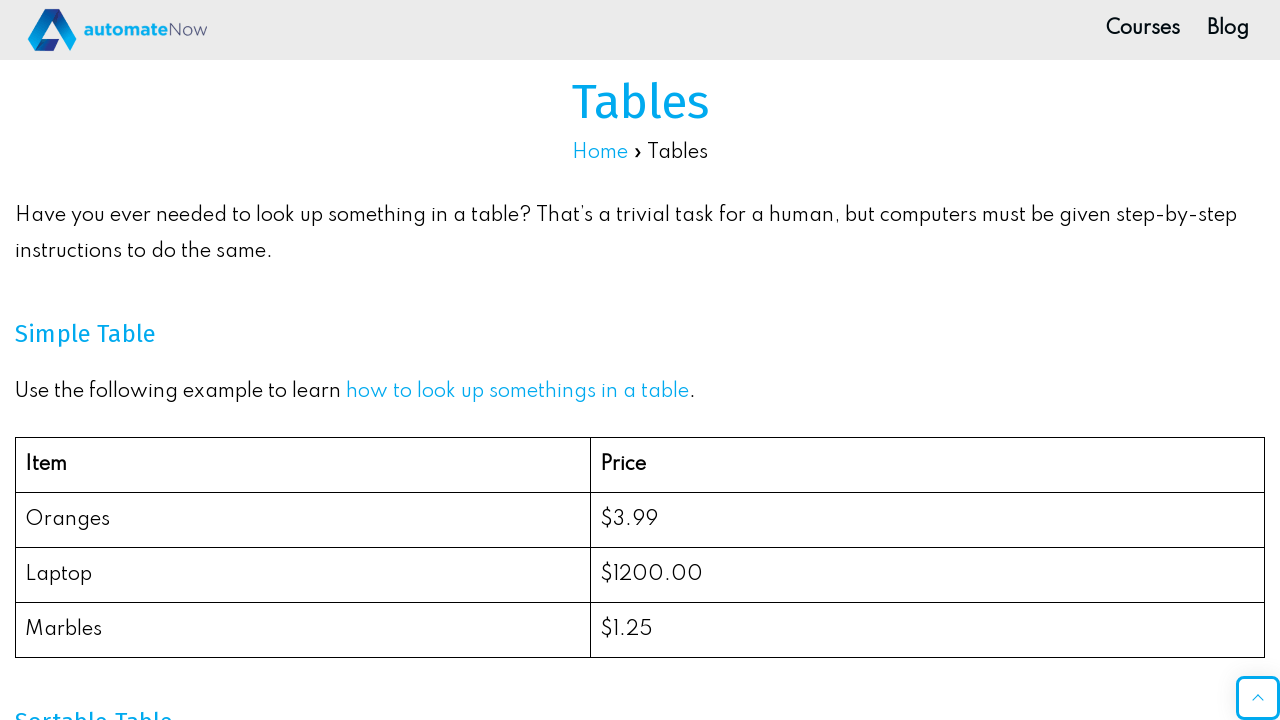

Navigated to practice automation tables page
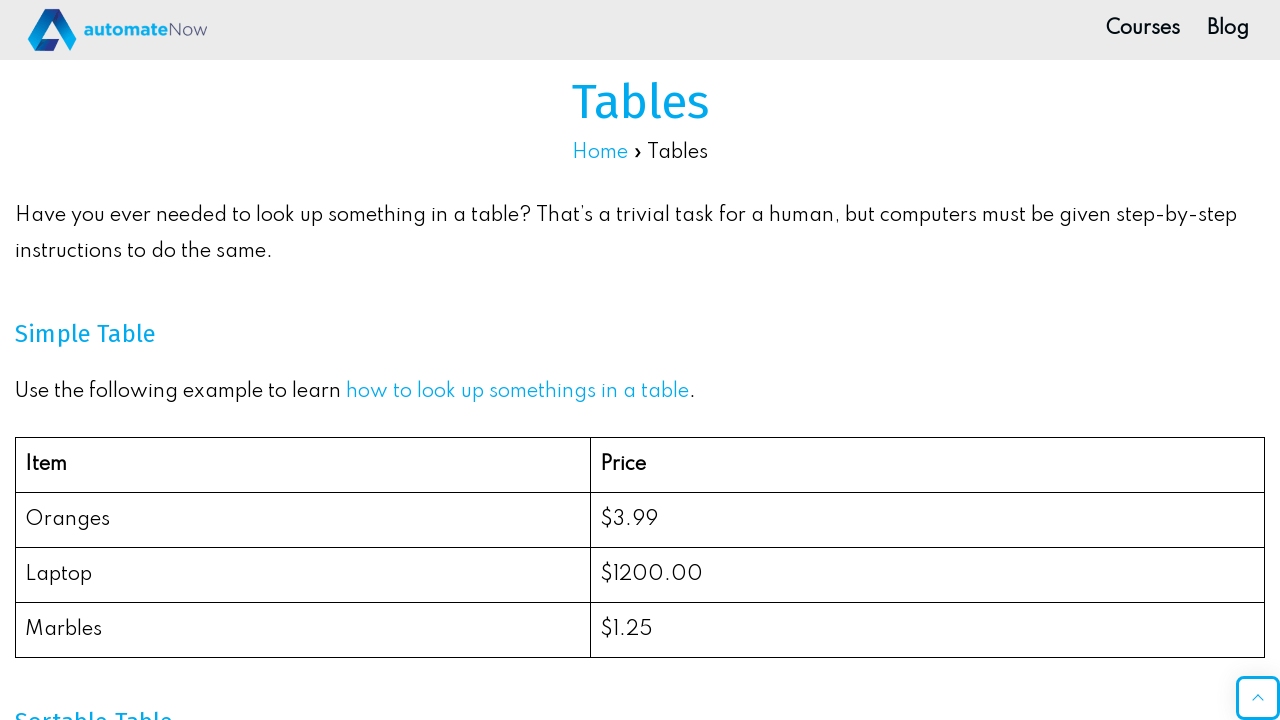

Waited for page to fully load
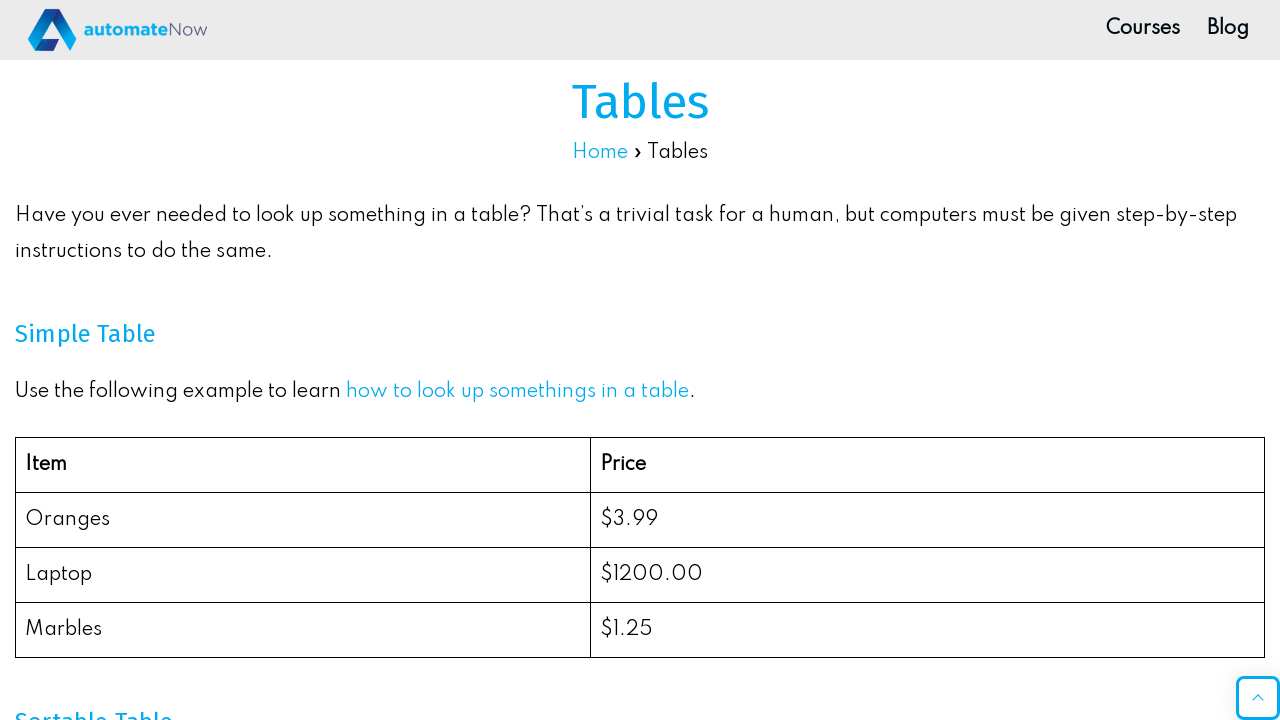

Scrolled to table element with id 'dt-length-0'
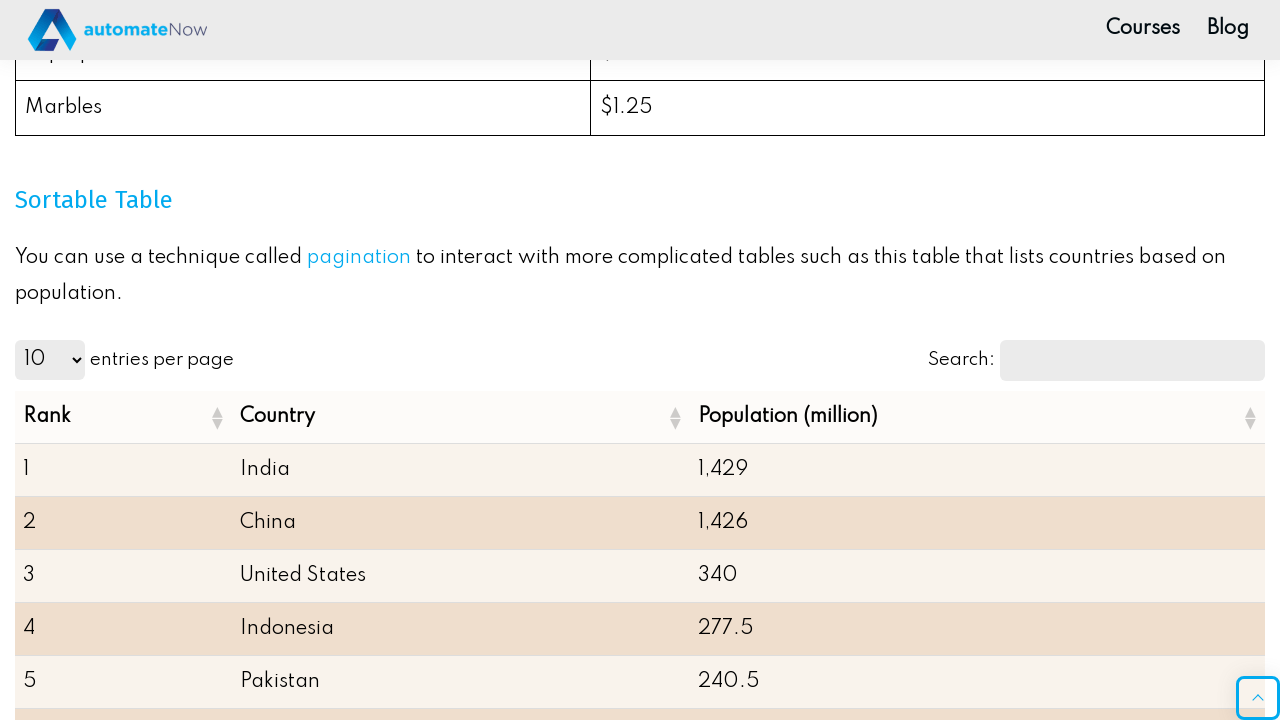

Waited for table to be ready
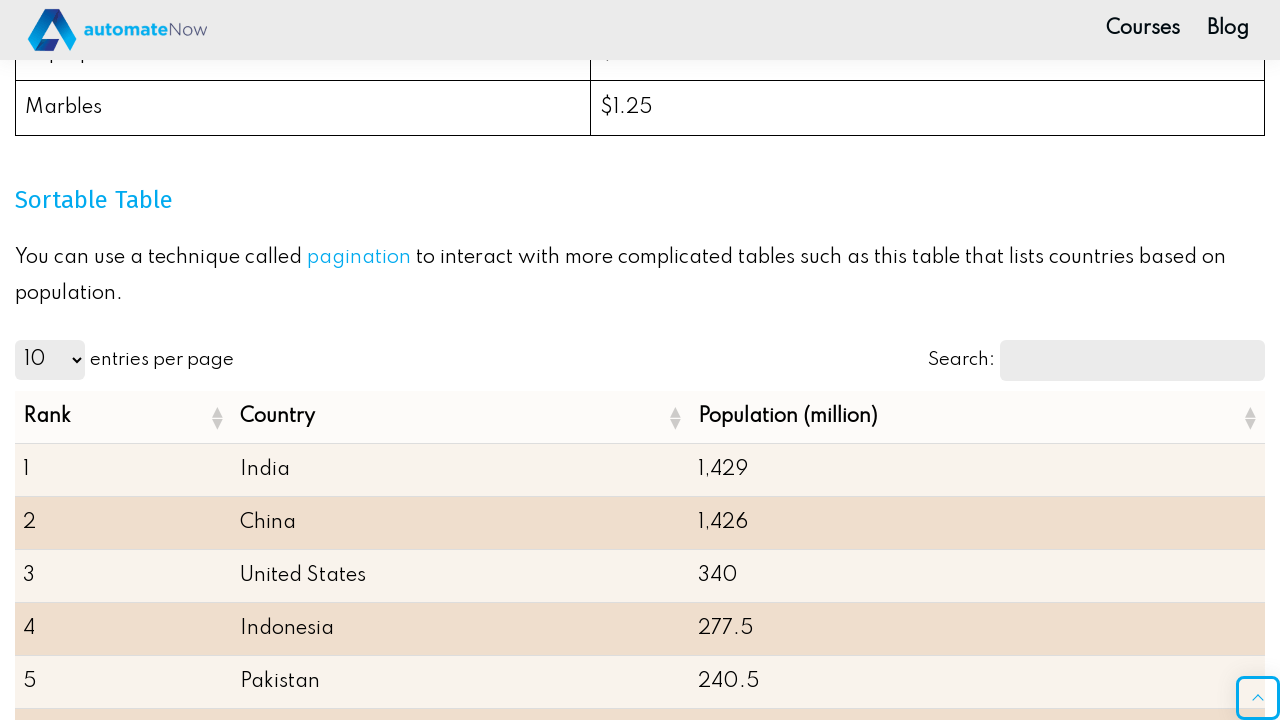

Clicked on table element at (50, 360) on #dt-length-0
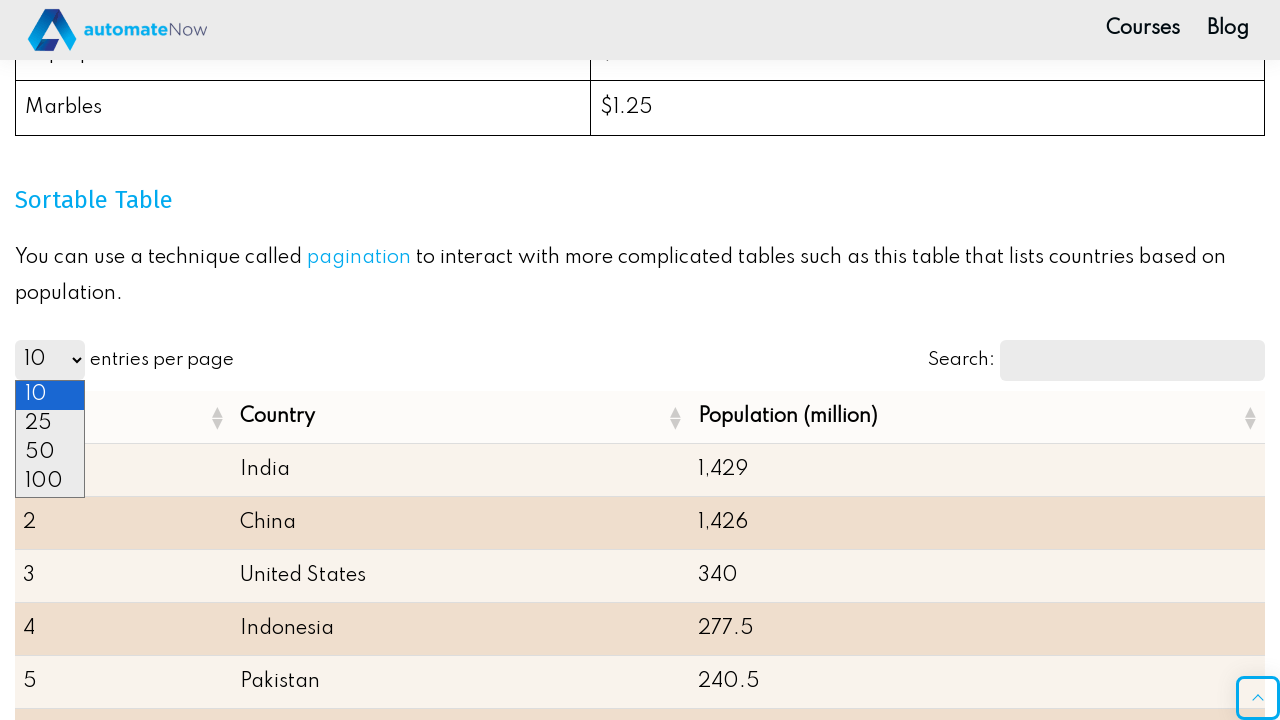

Retrieved all column headers - found 3 columns
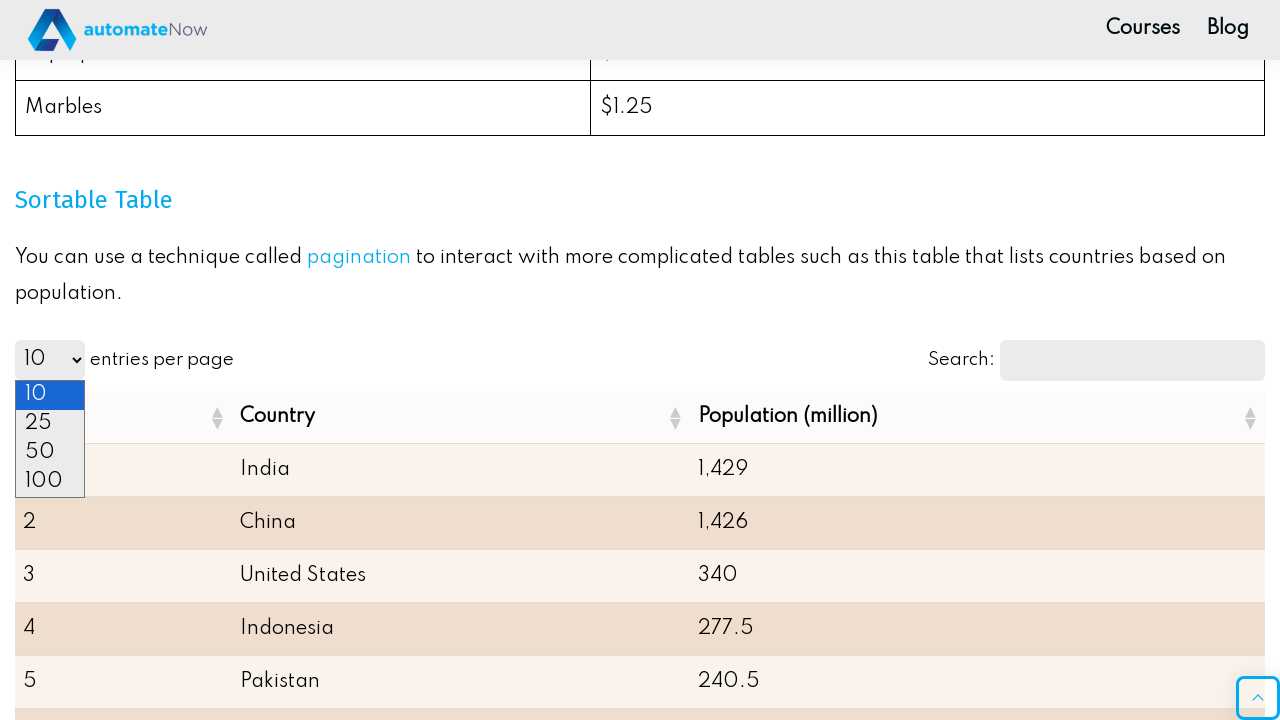

Retrieved all table rows - found 10 rows
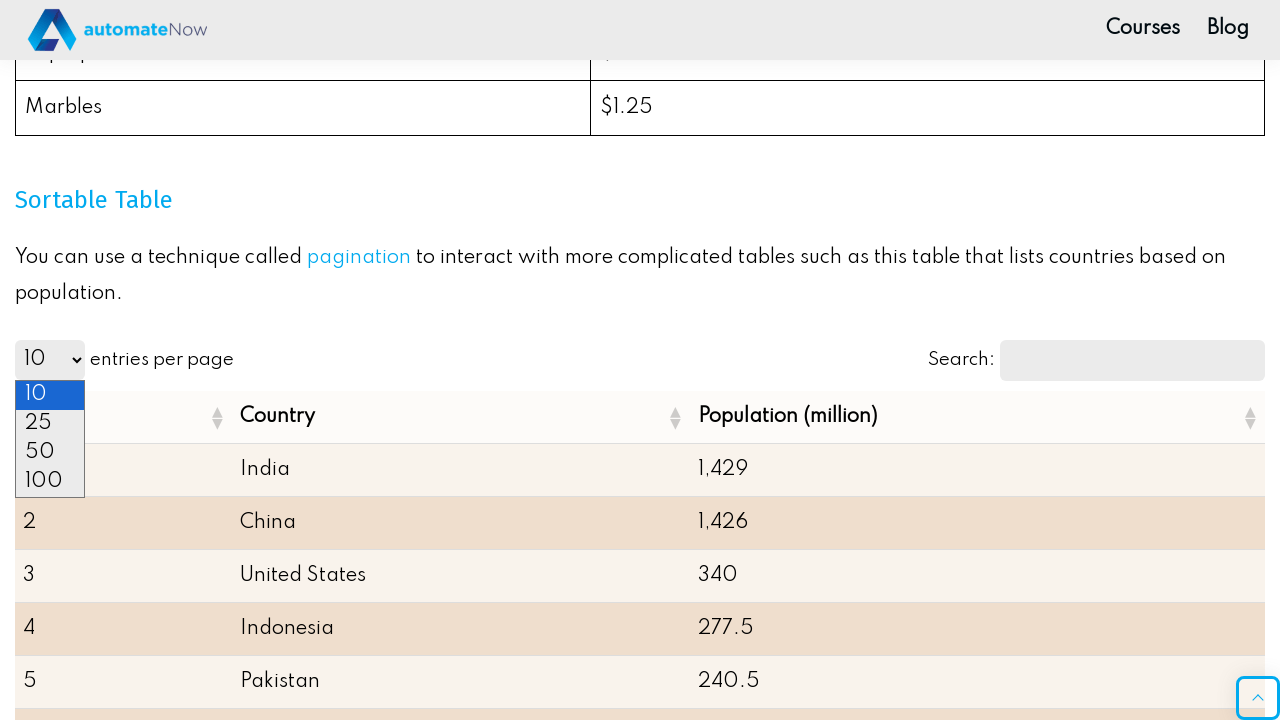

Read all cells from table row 1
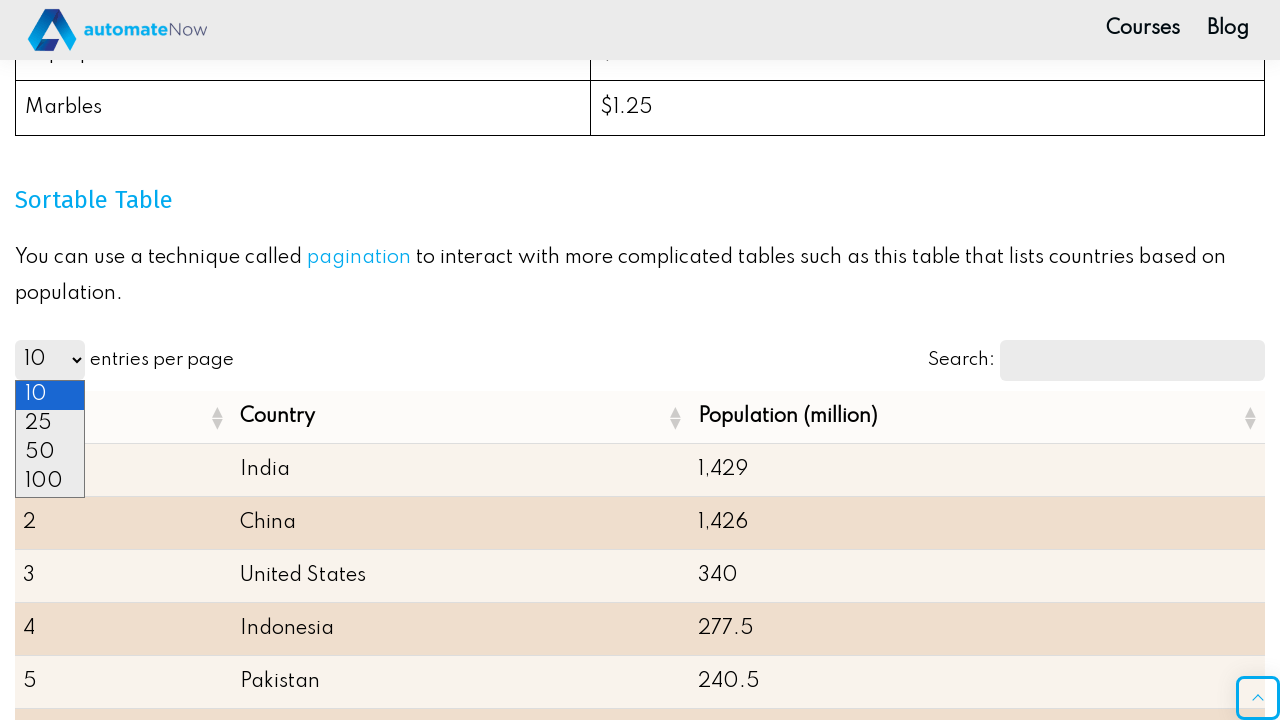

Waited before processing next row
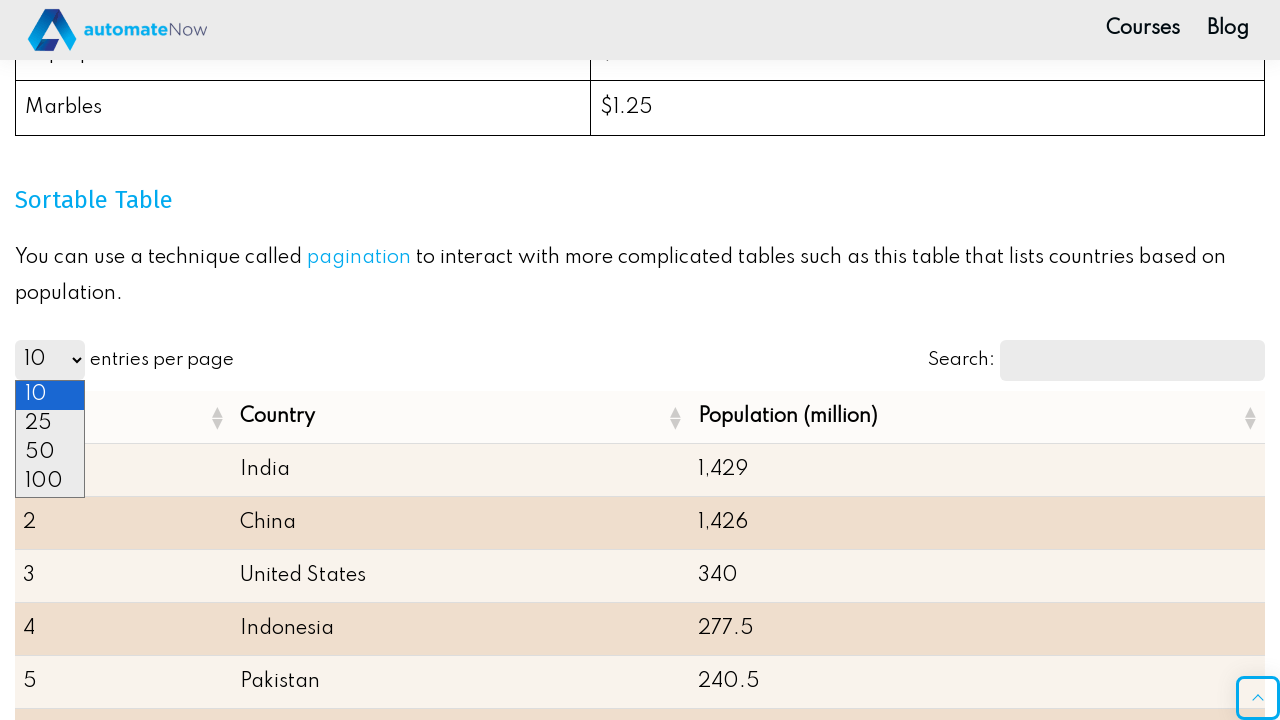

Read all cells from table row 2
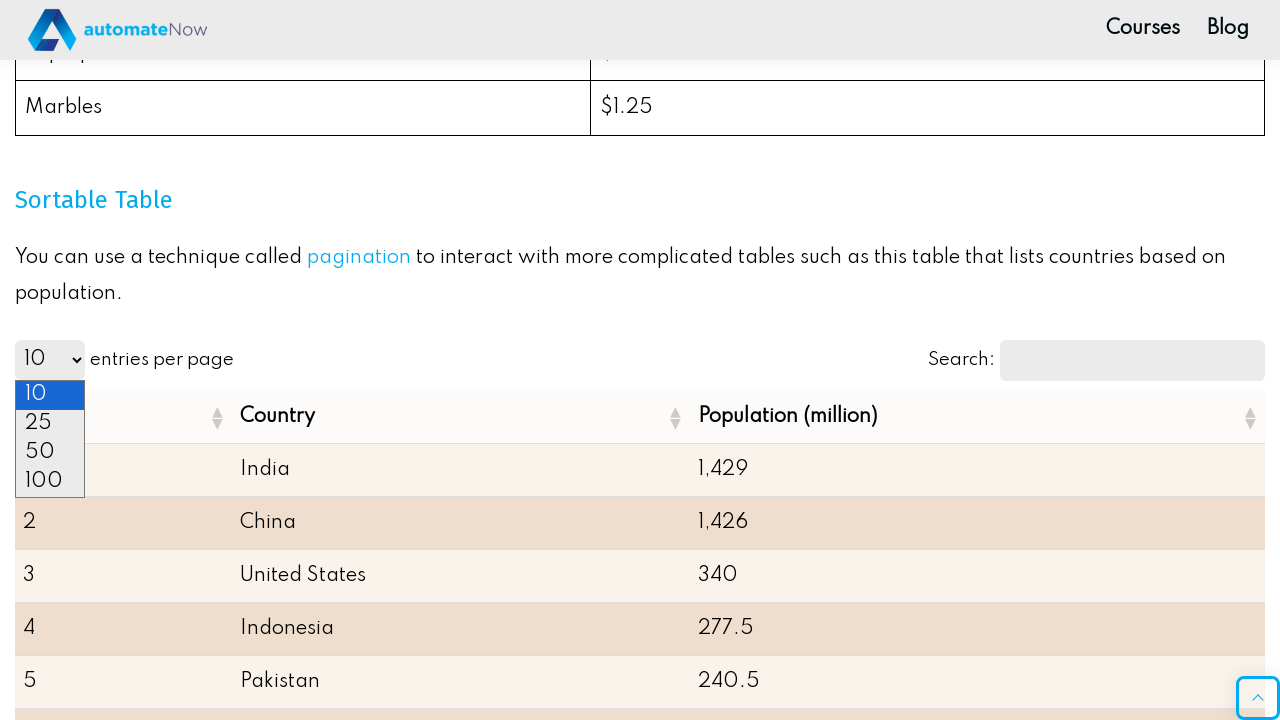

Waited before processing next row
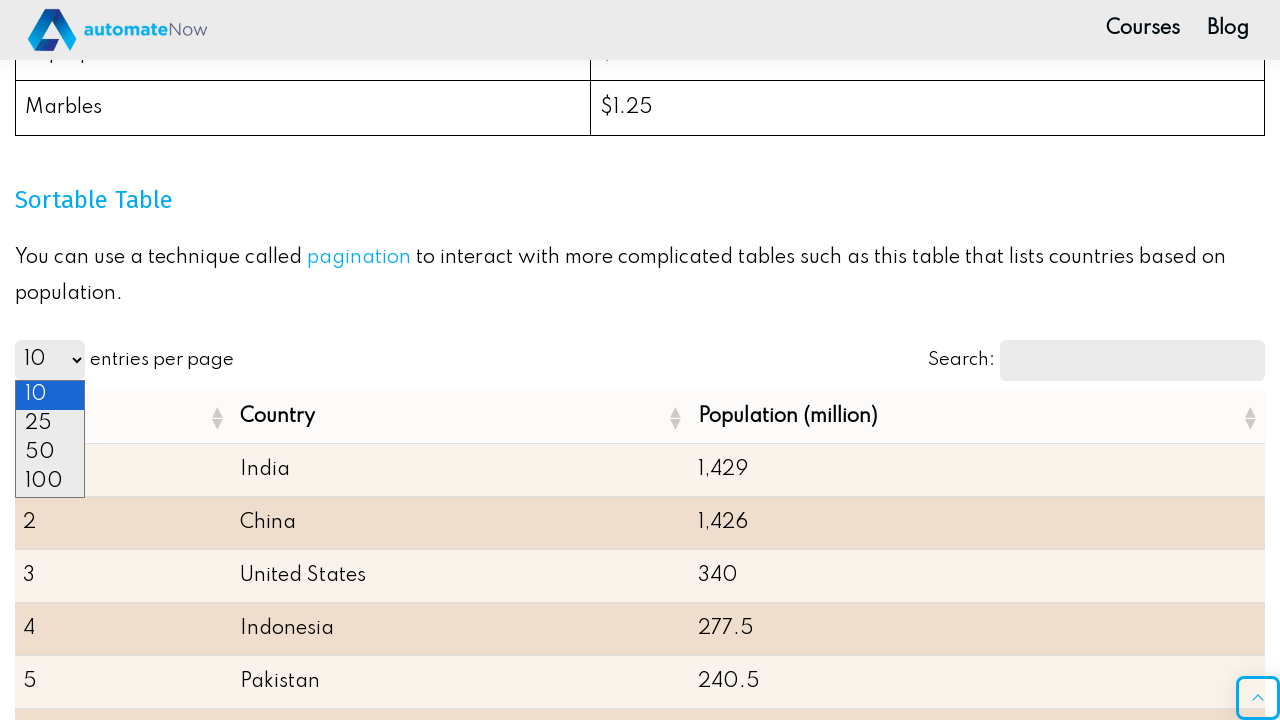

Read all cells from table row 3
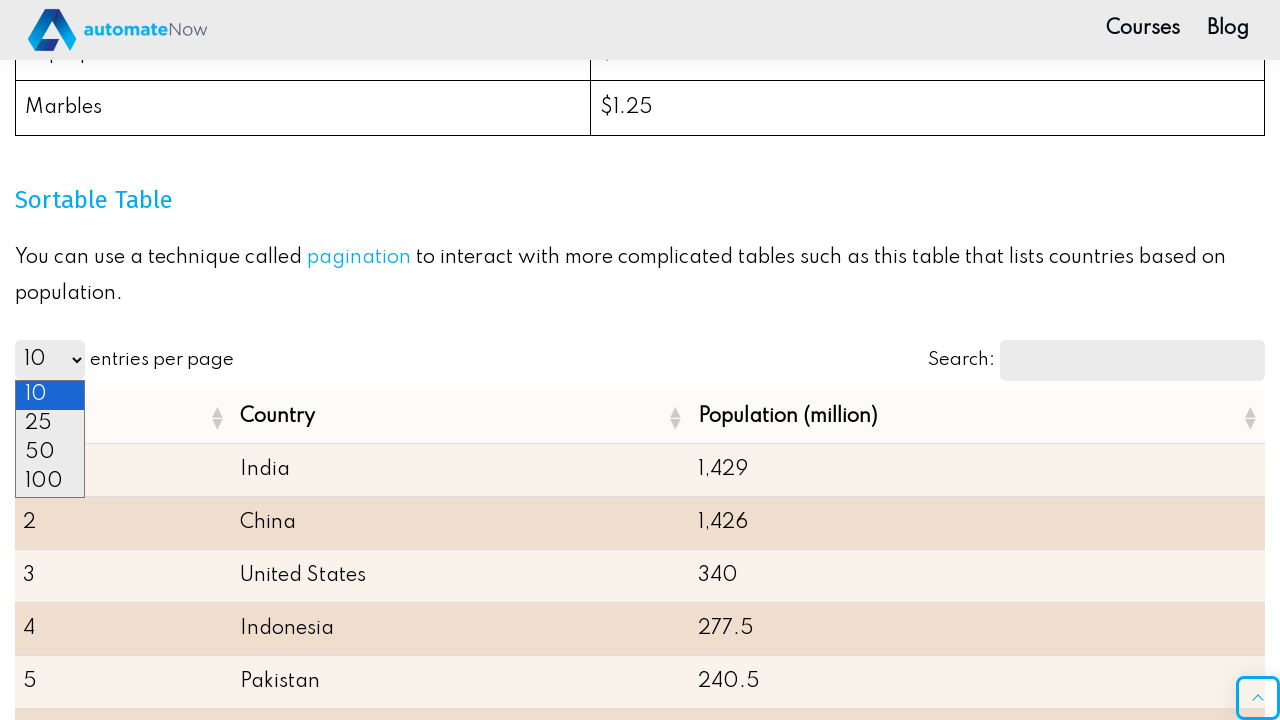

Waited before processing next row
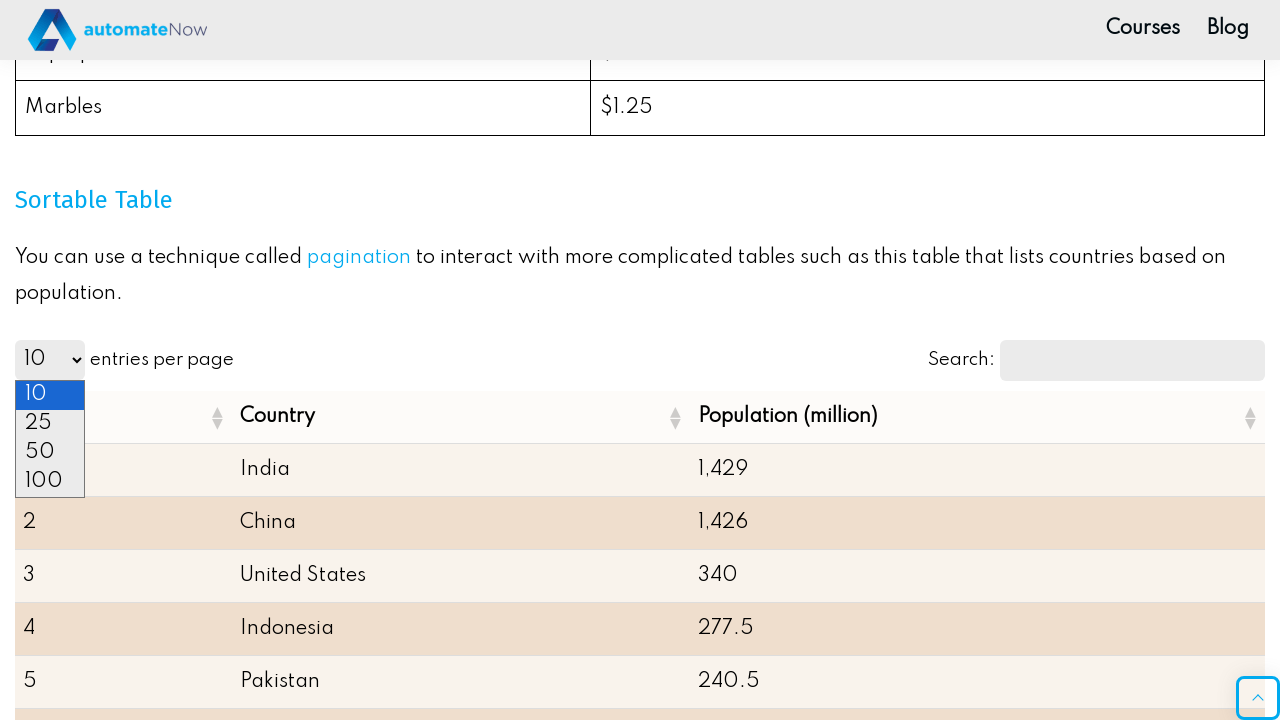

Read all cells from table row 4
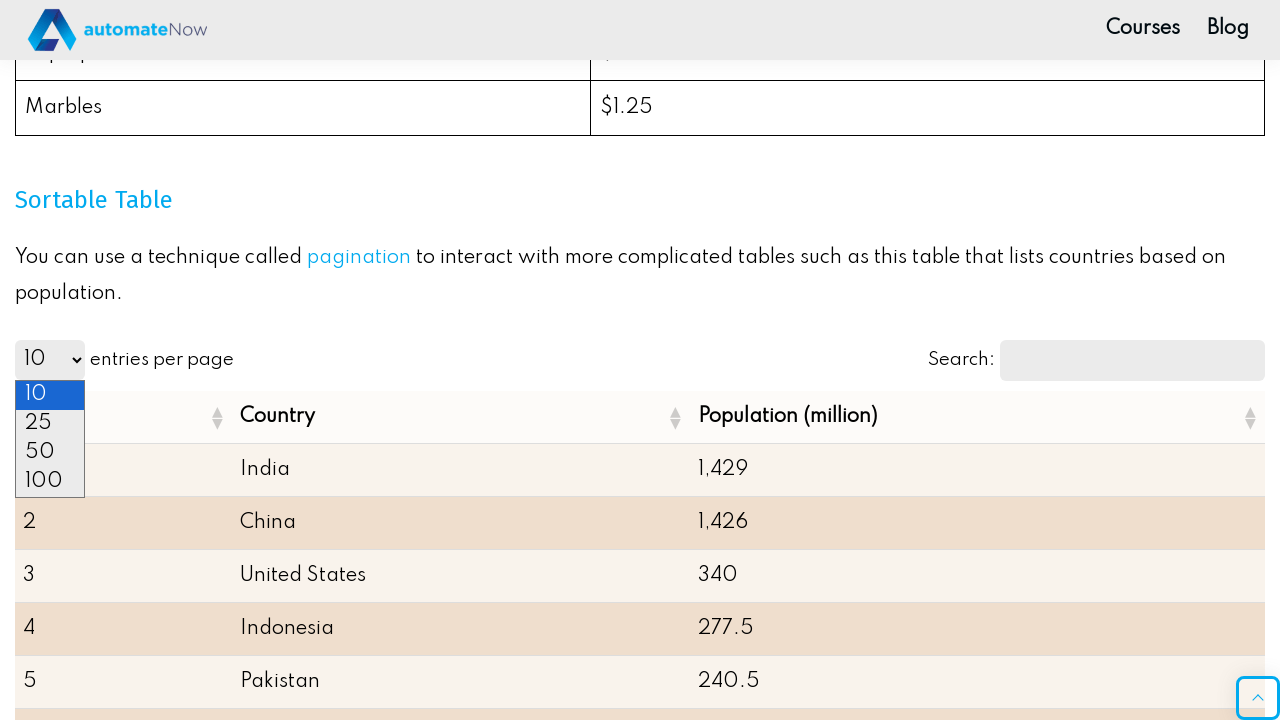

Waited before processing next row
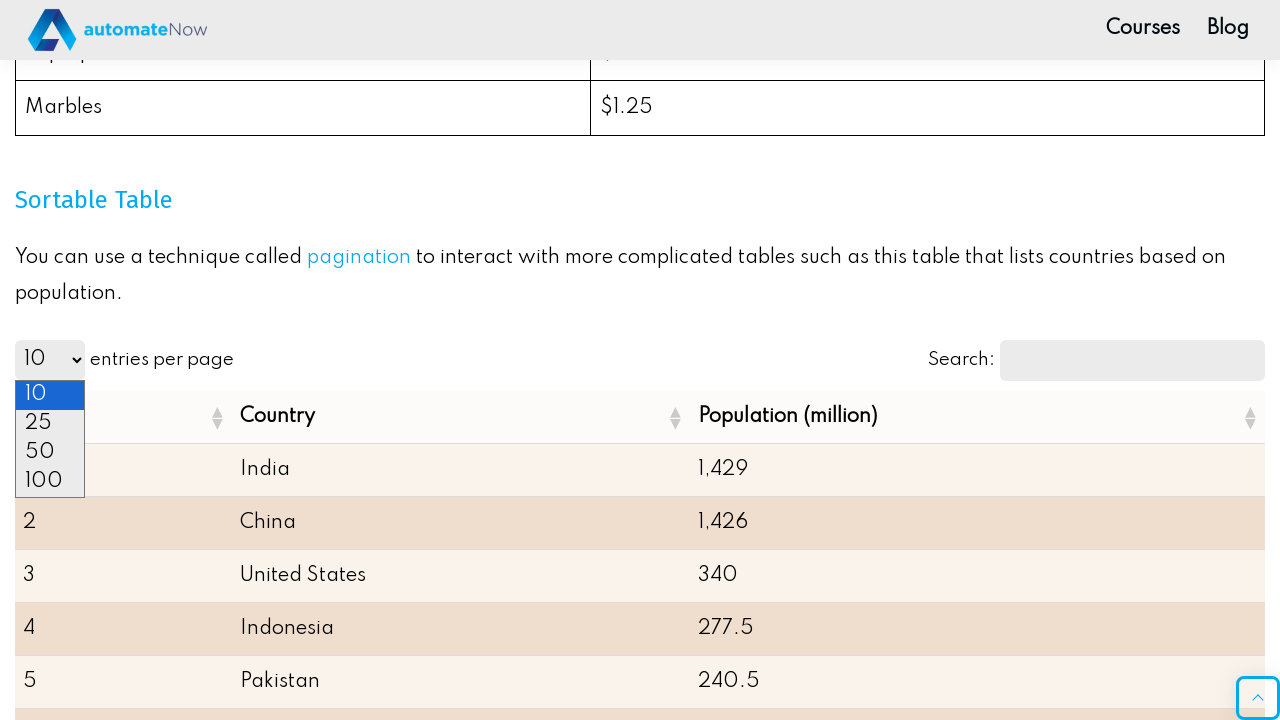

Read all cells from table row 5
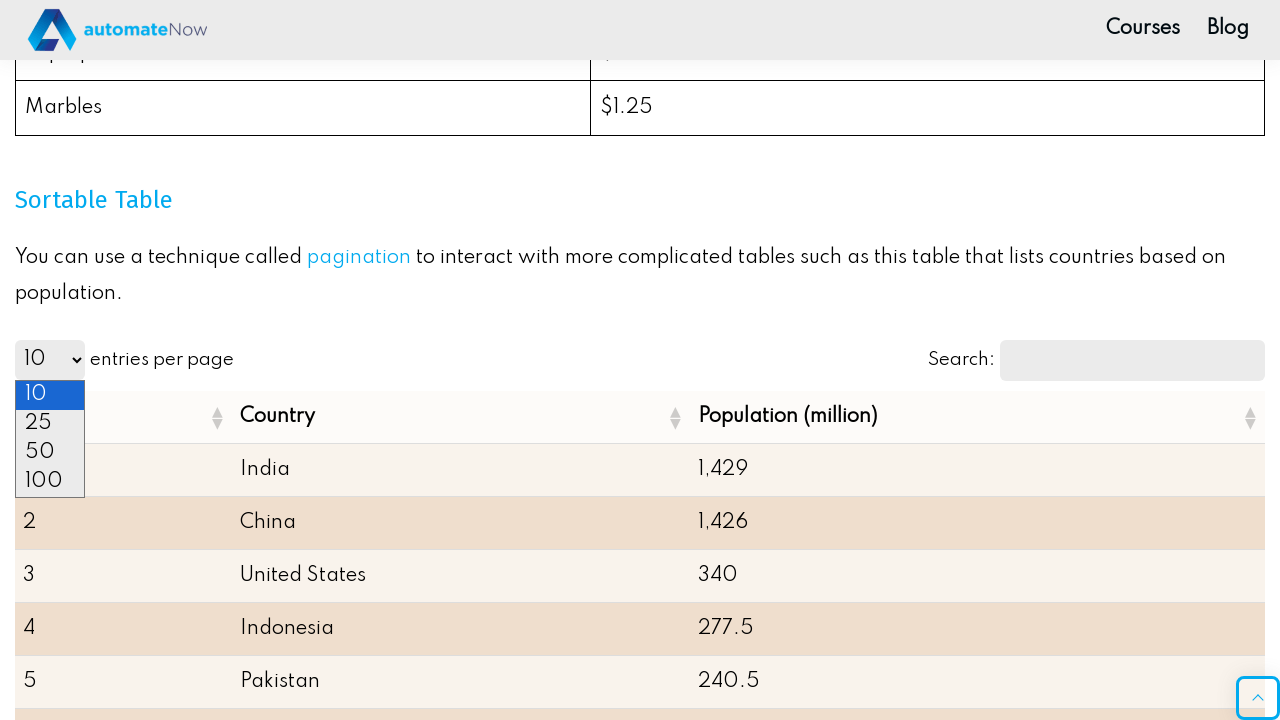

Waited before processing next row
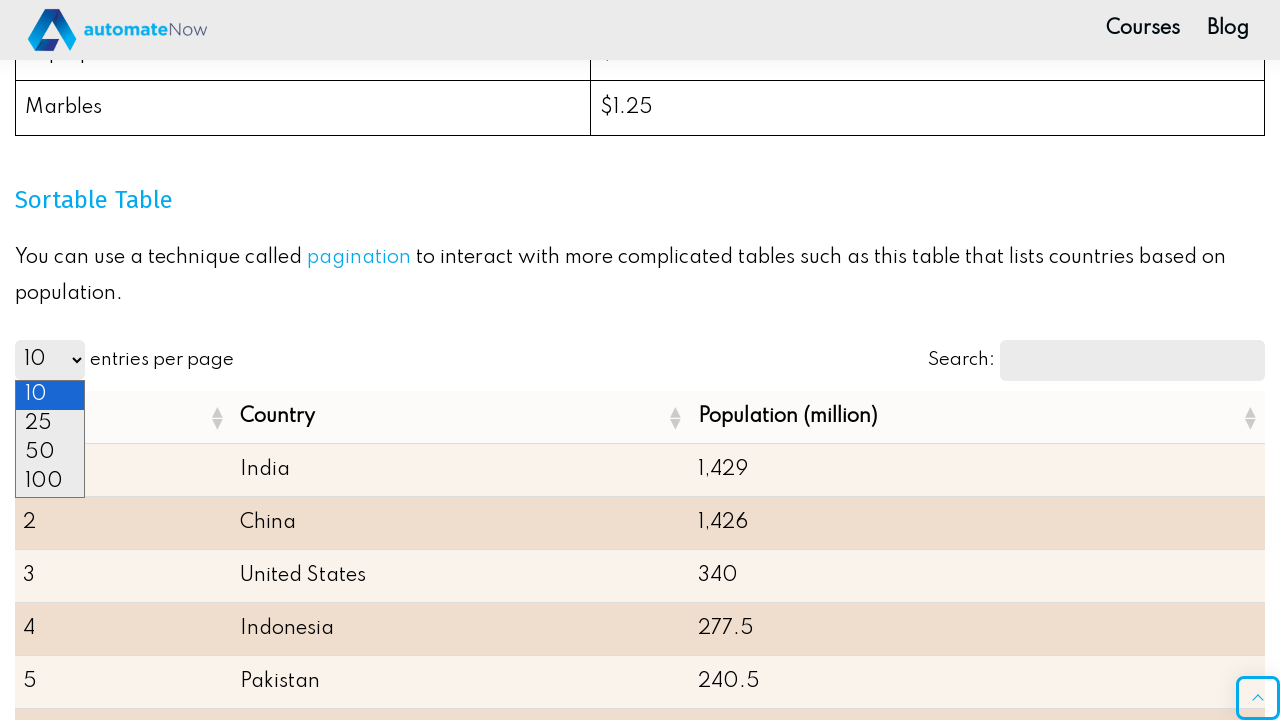

Read all cells from table row 6
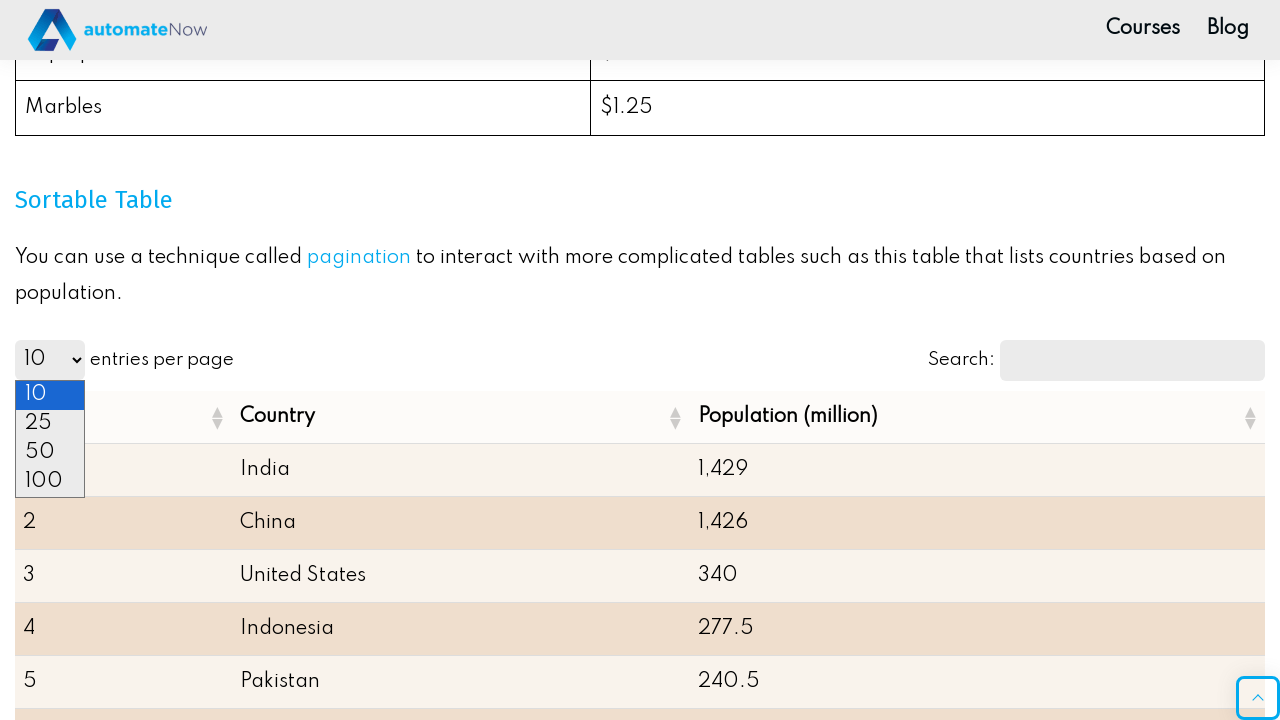

Waited before processing next row
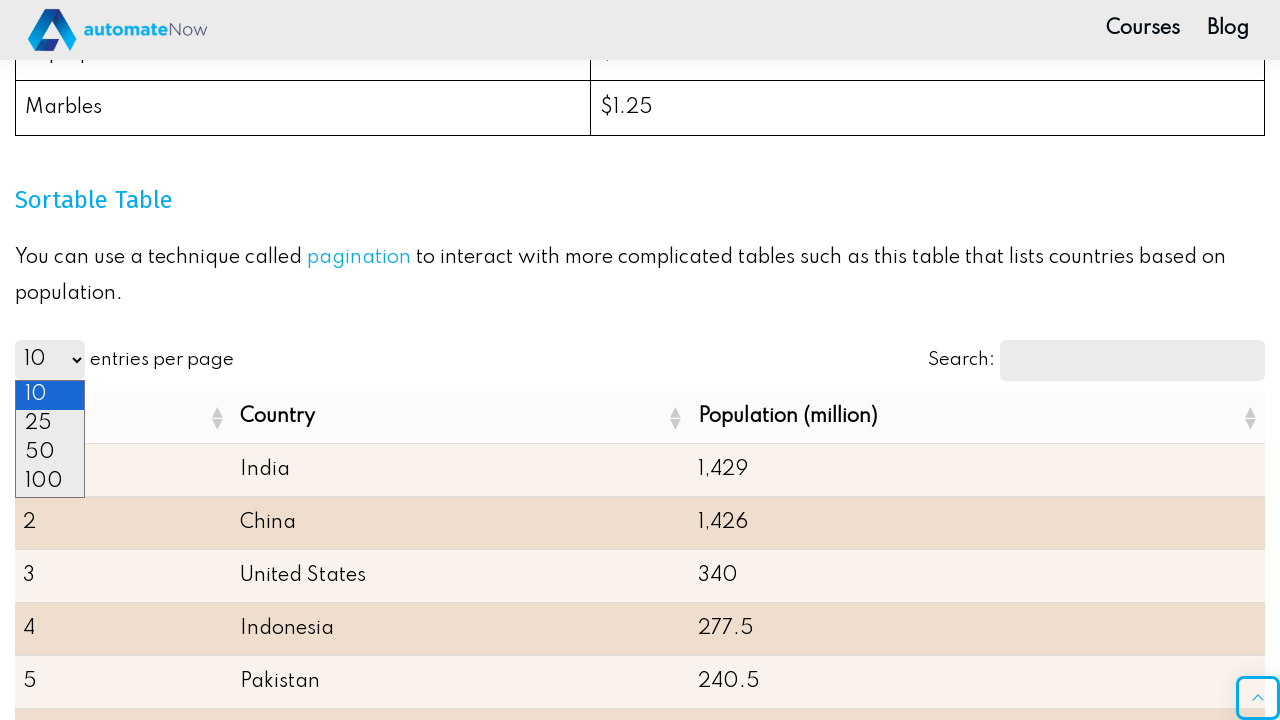

Read all cells from table row 7
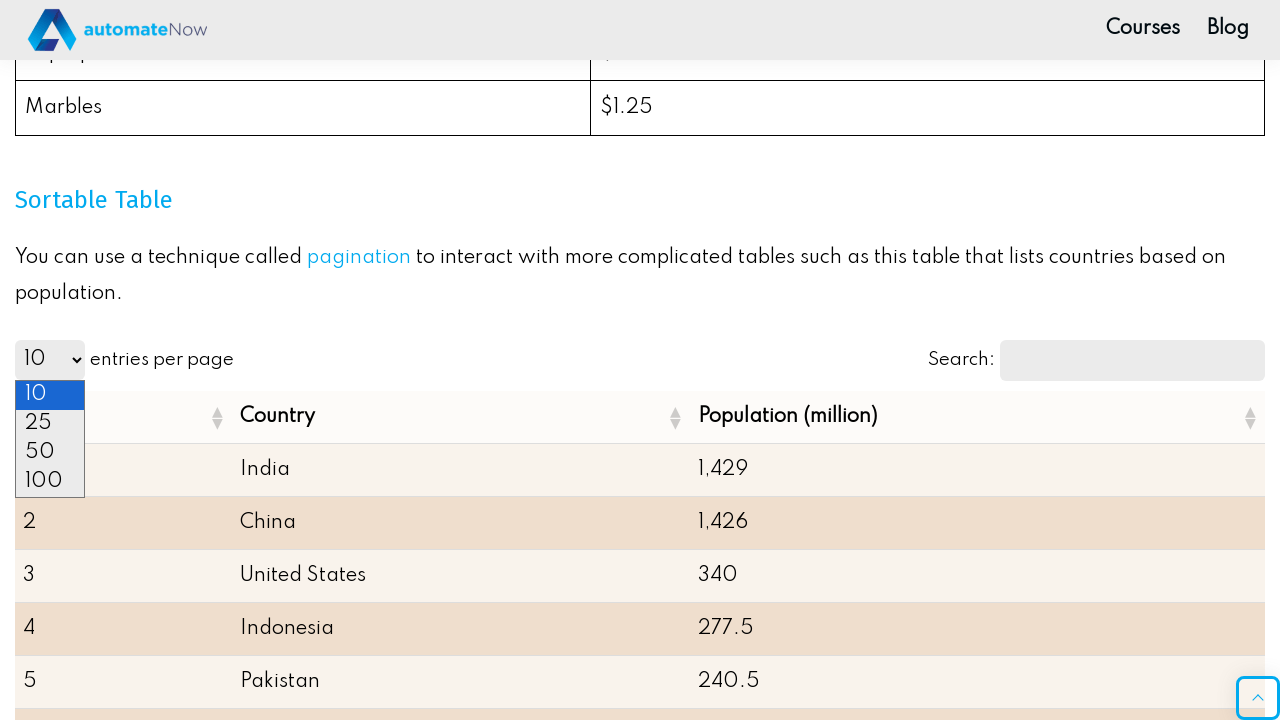

Waited before processing next row
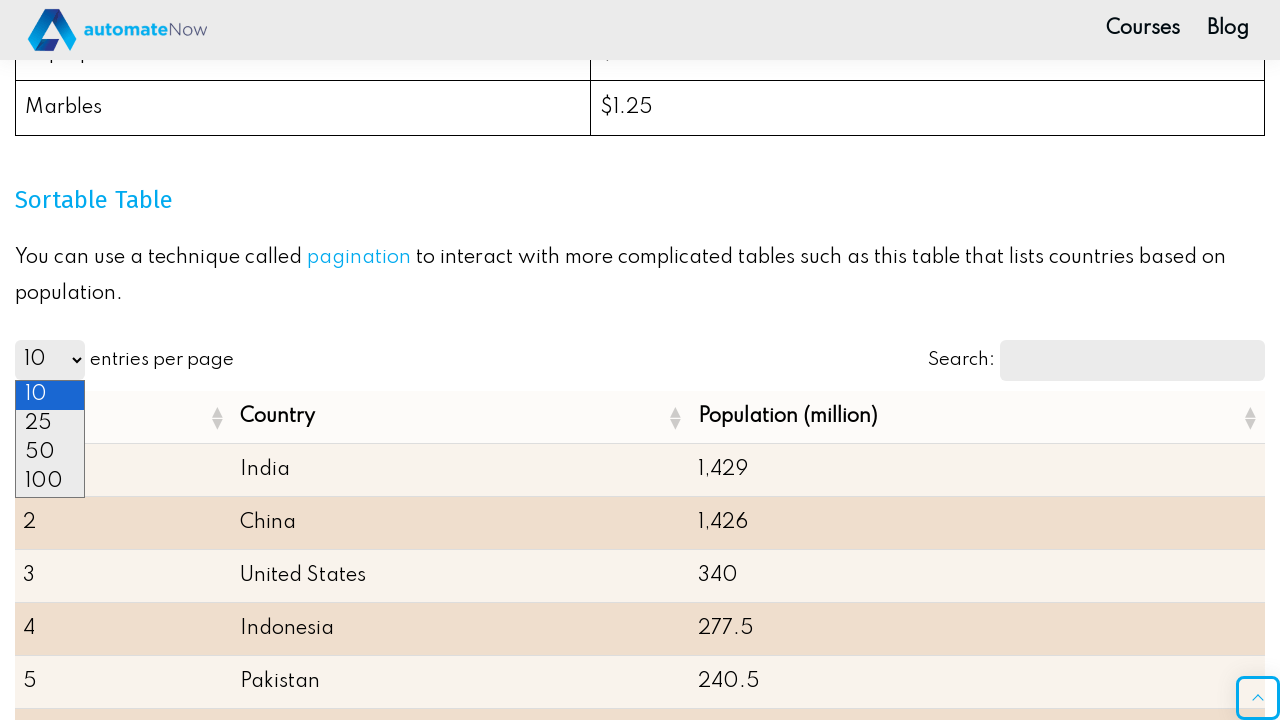

Read all cells from table row 8
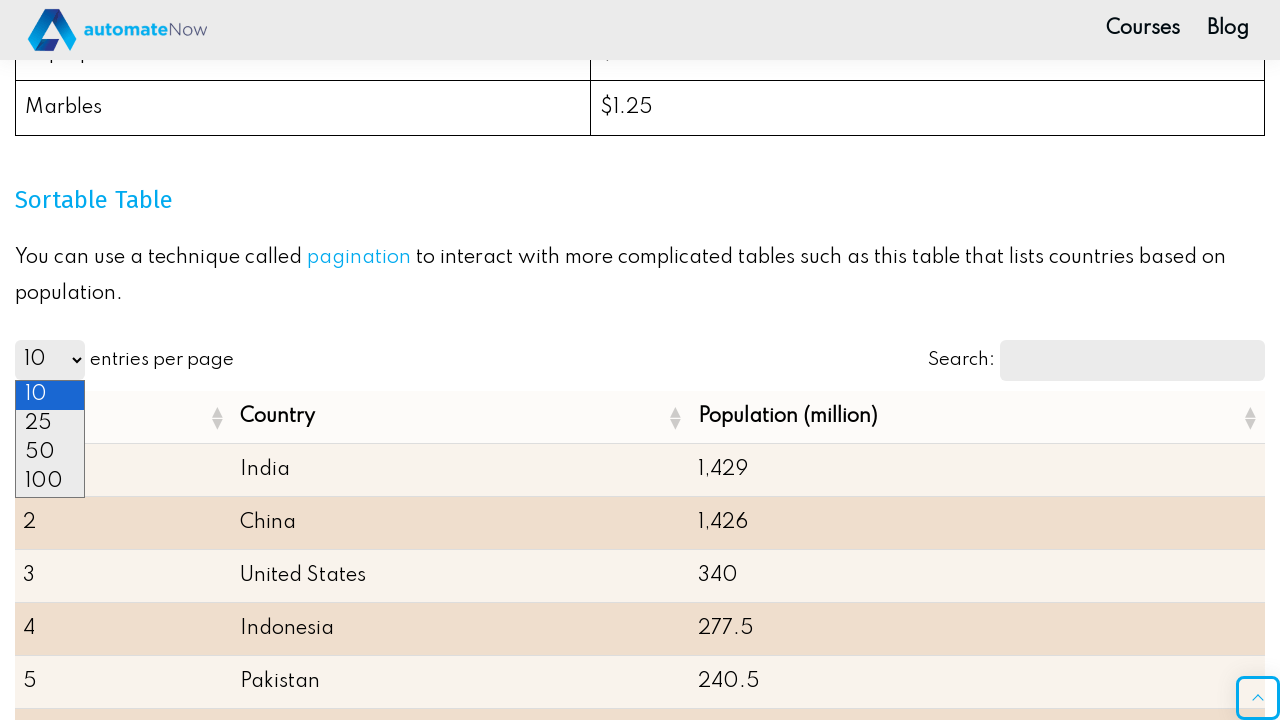

Waited before processing next row
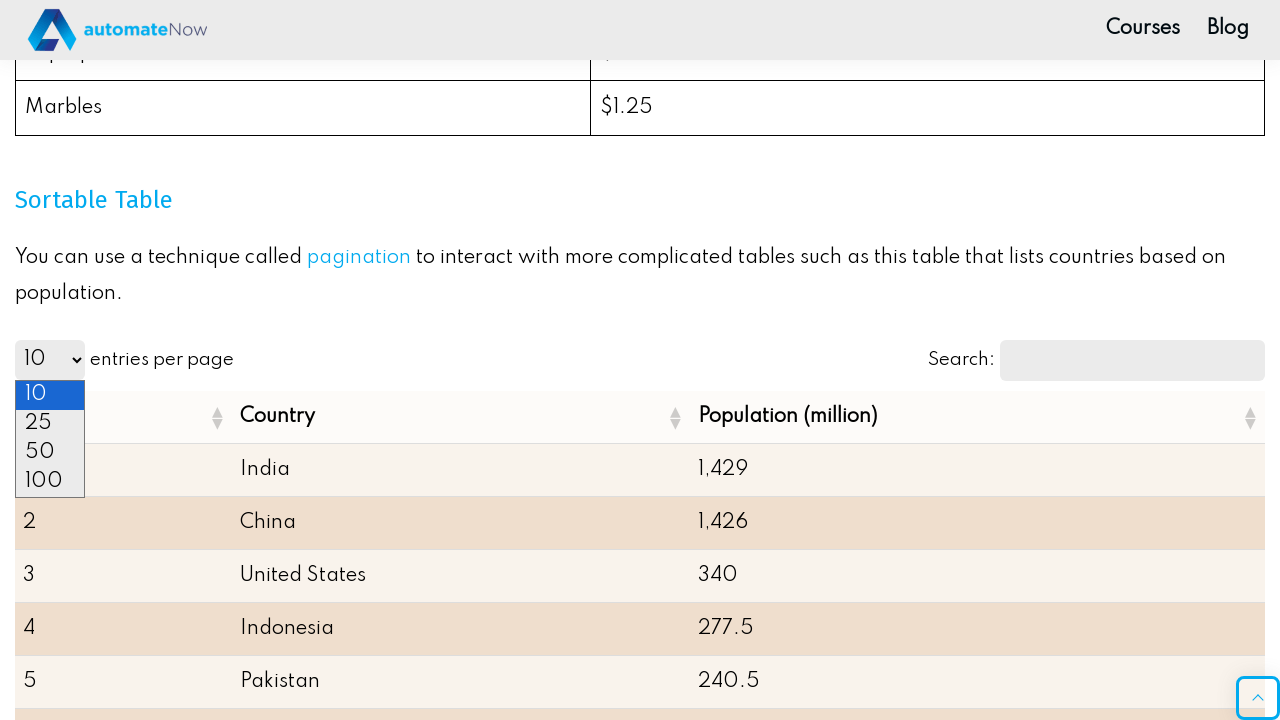

Read all cells from table row 9
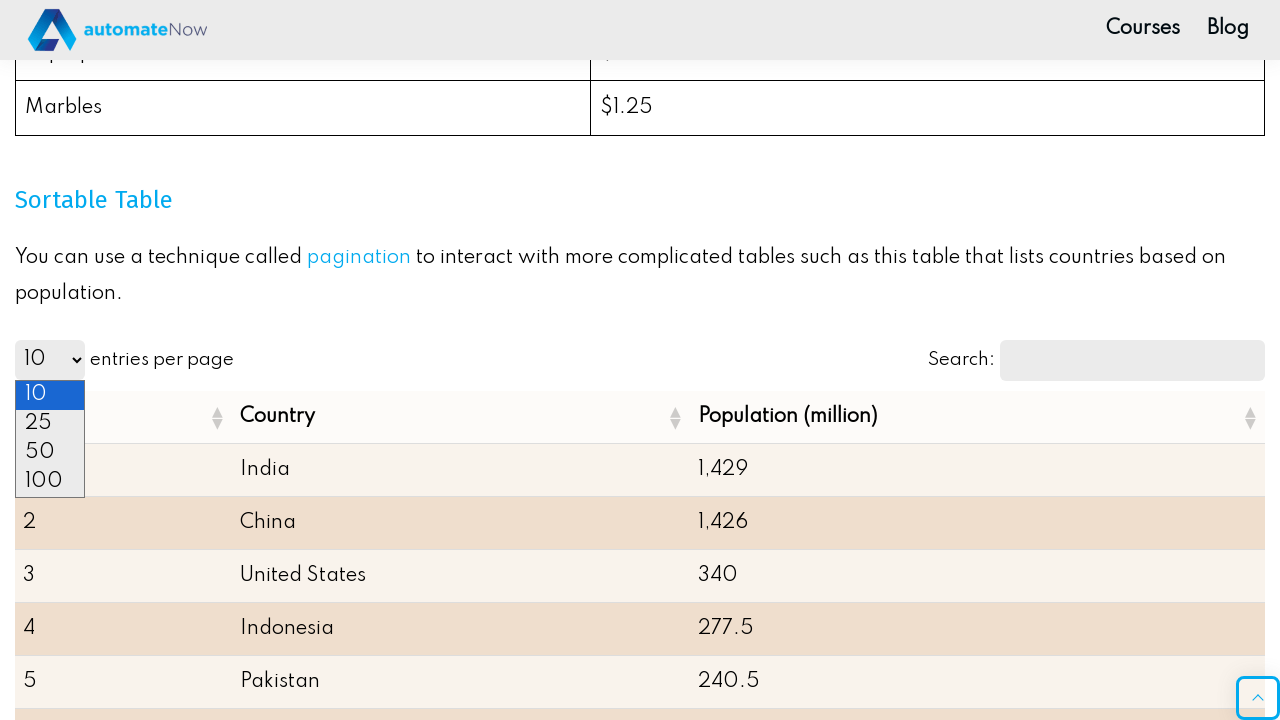

Waited before processing next row
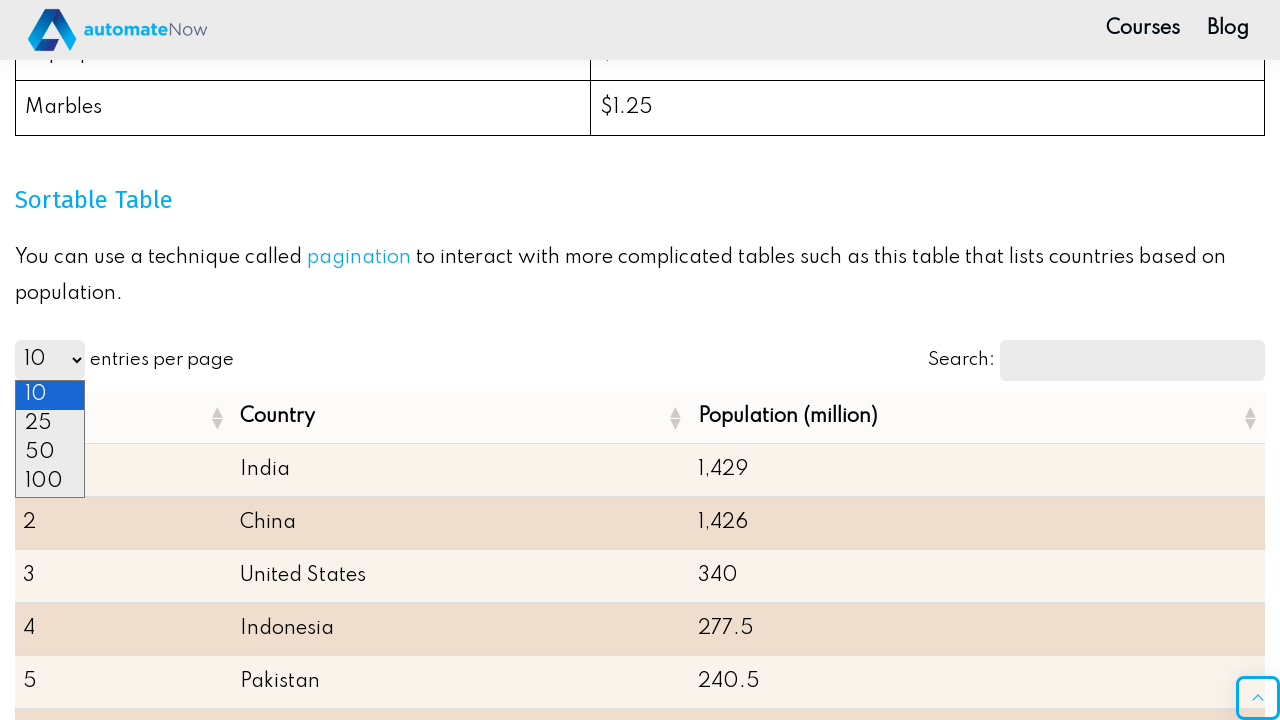

Read all cells from table row 10
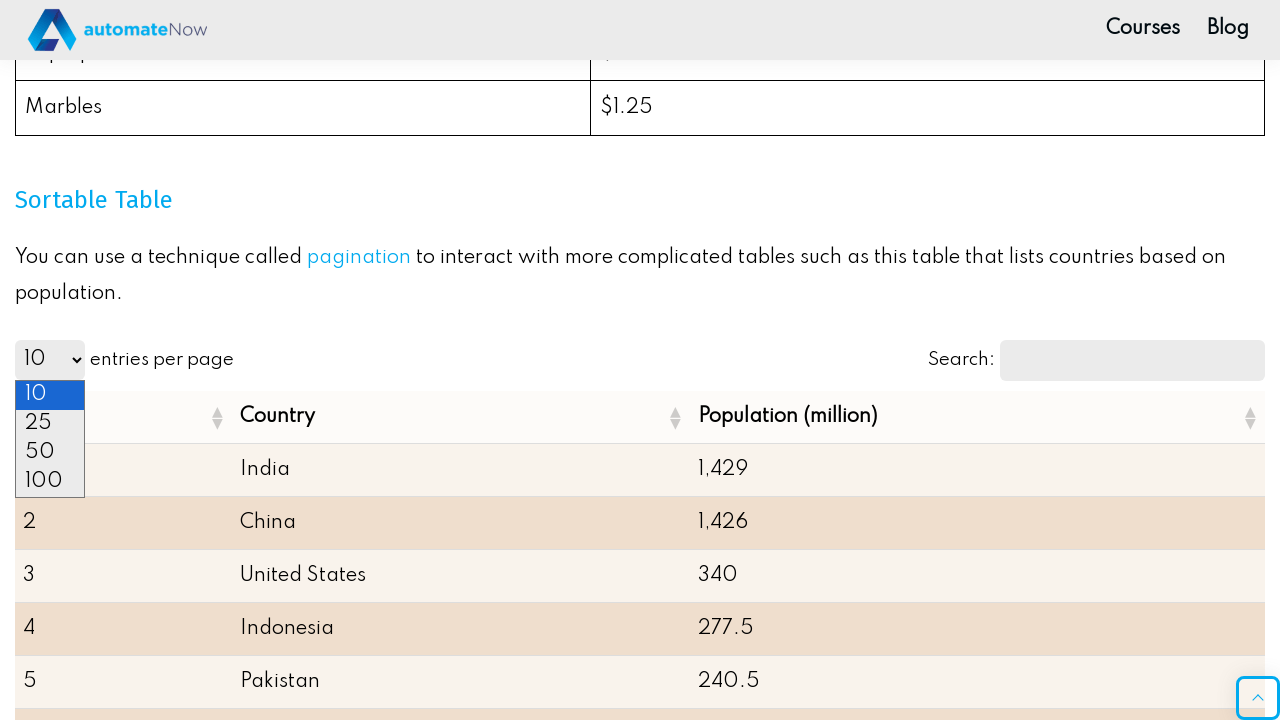

Waited before processing next row
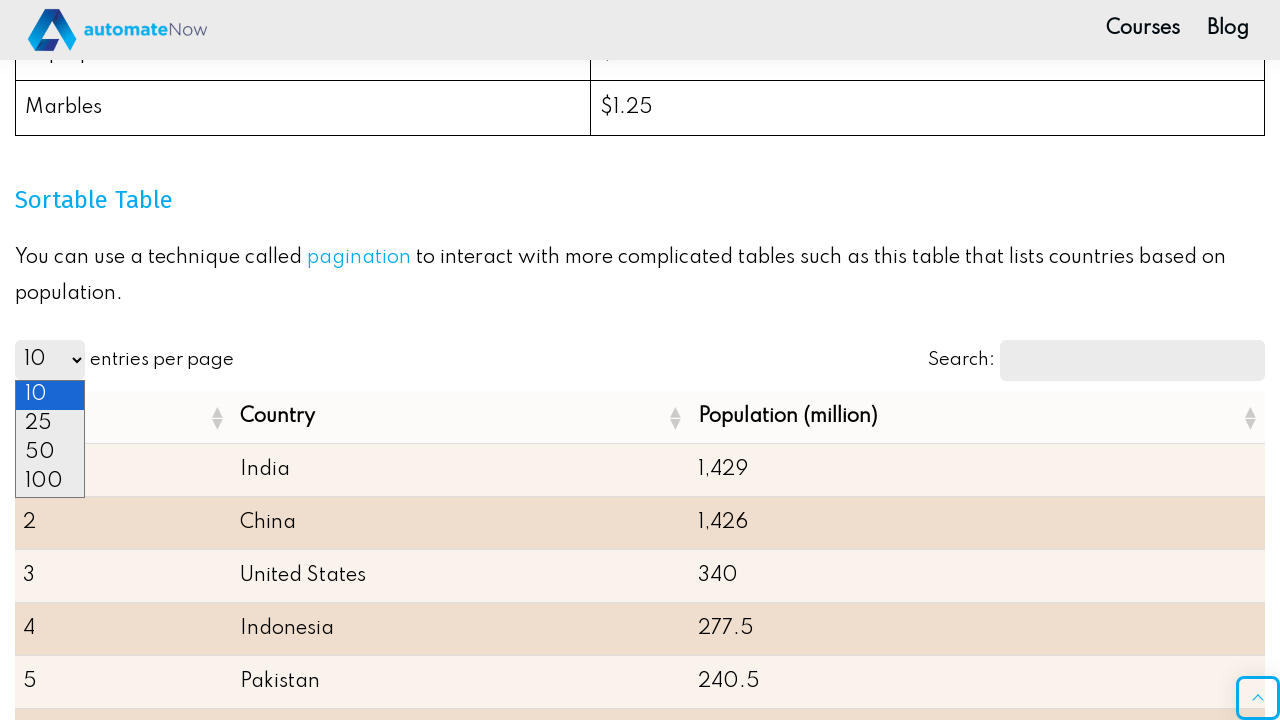

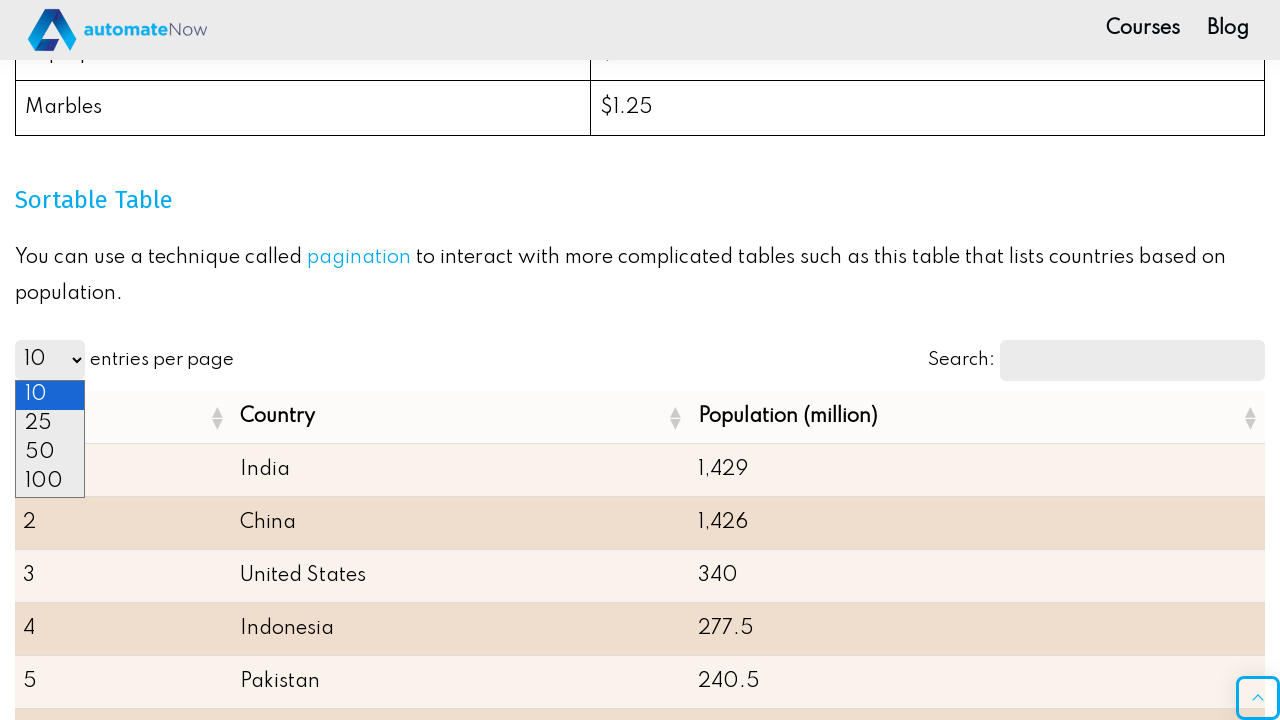